Tests iframe functionality by navigating to the Frames section and switching to the second smaller frame to read its content

Starting URL: https://demoqa.com

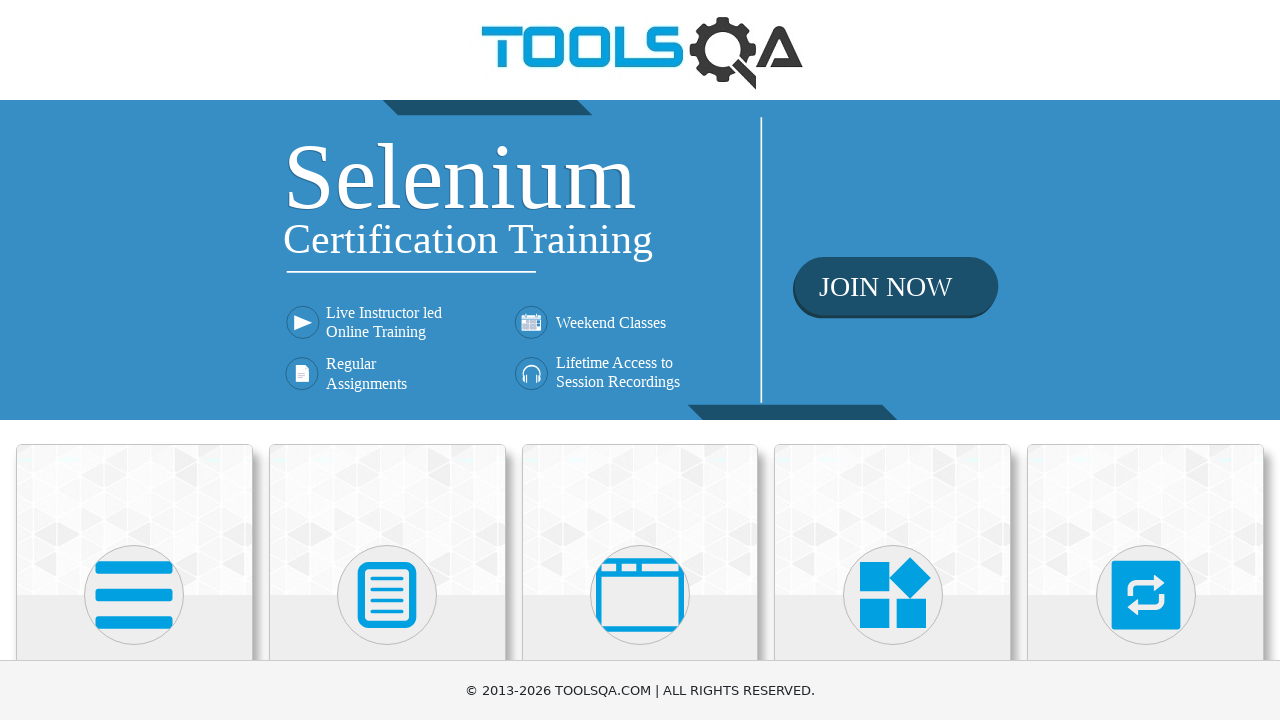

Clicked on 'Alerts, Frame & Windows' card at (640, 360) on text=Alerts, Frame & Windows
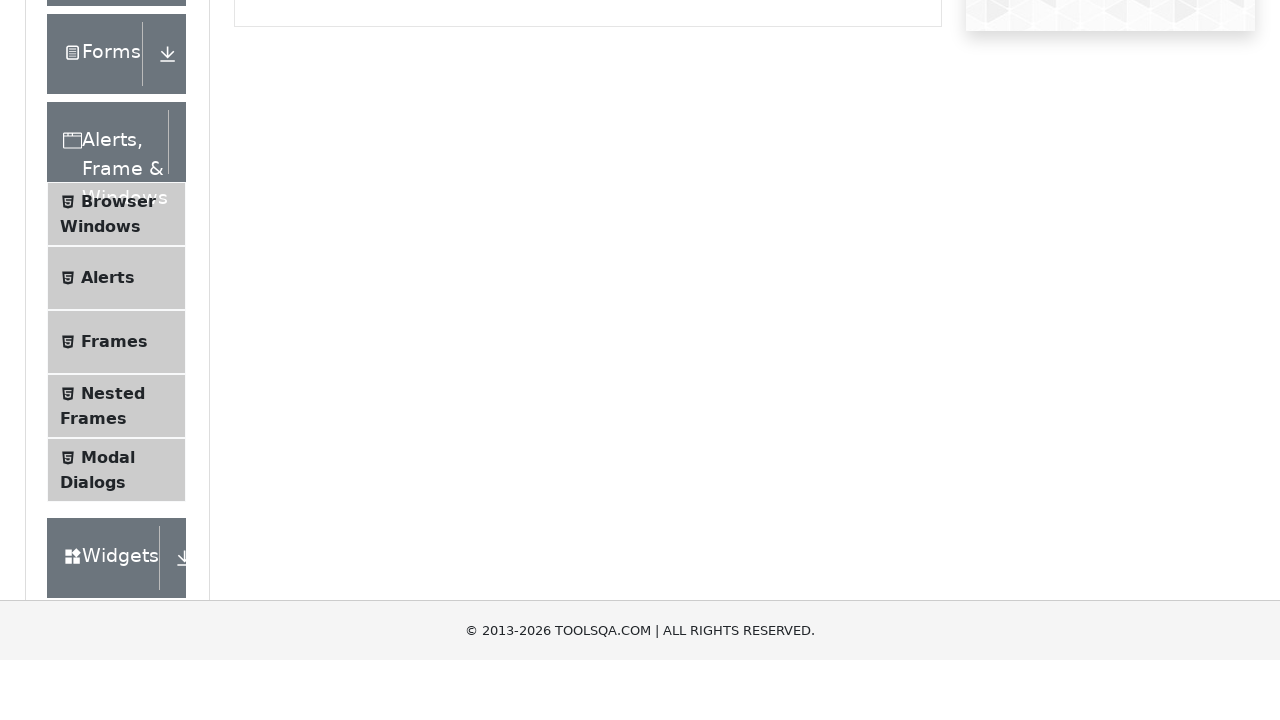

Clicked on 'Frames' menu item at (114, 565) on text=Frames
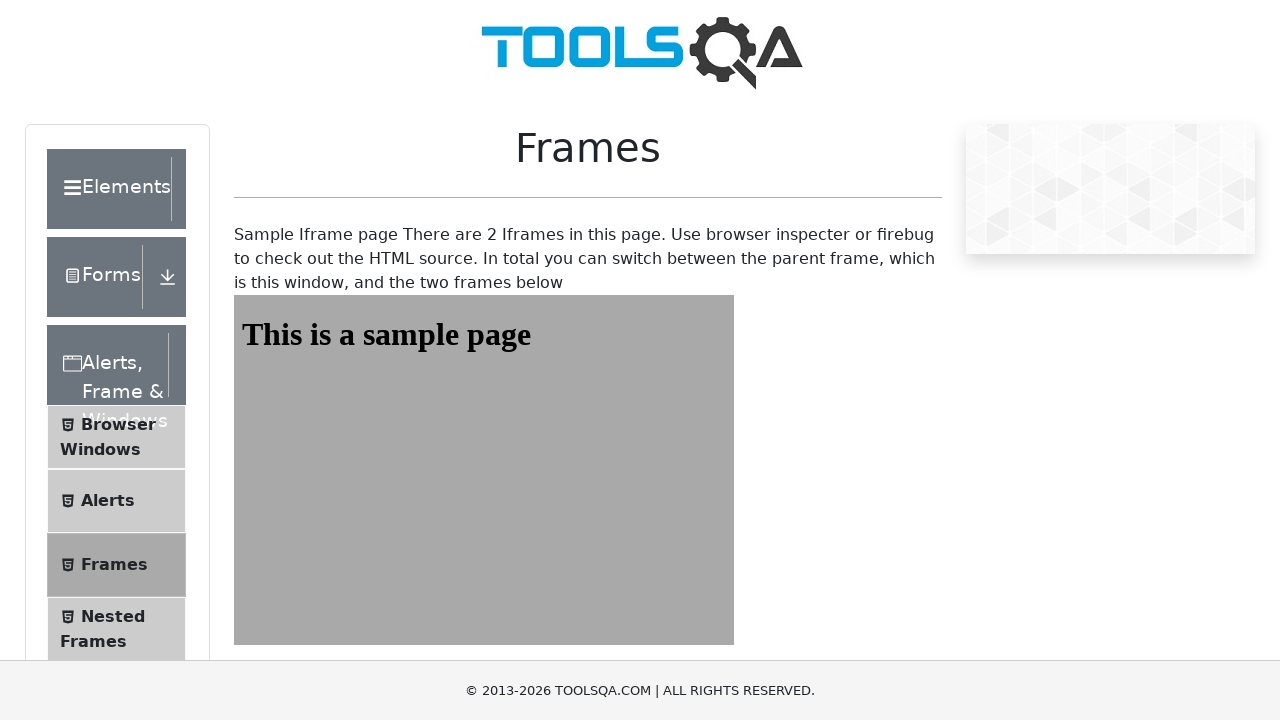

Scrolled down 400 pixels to see second frame
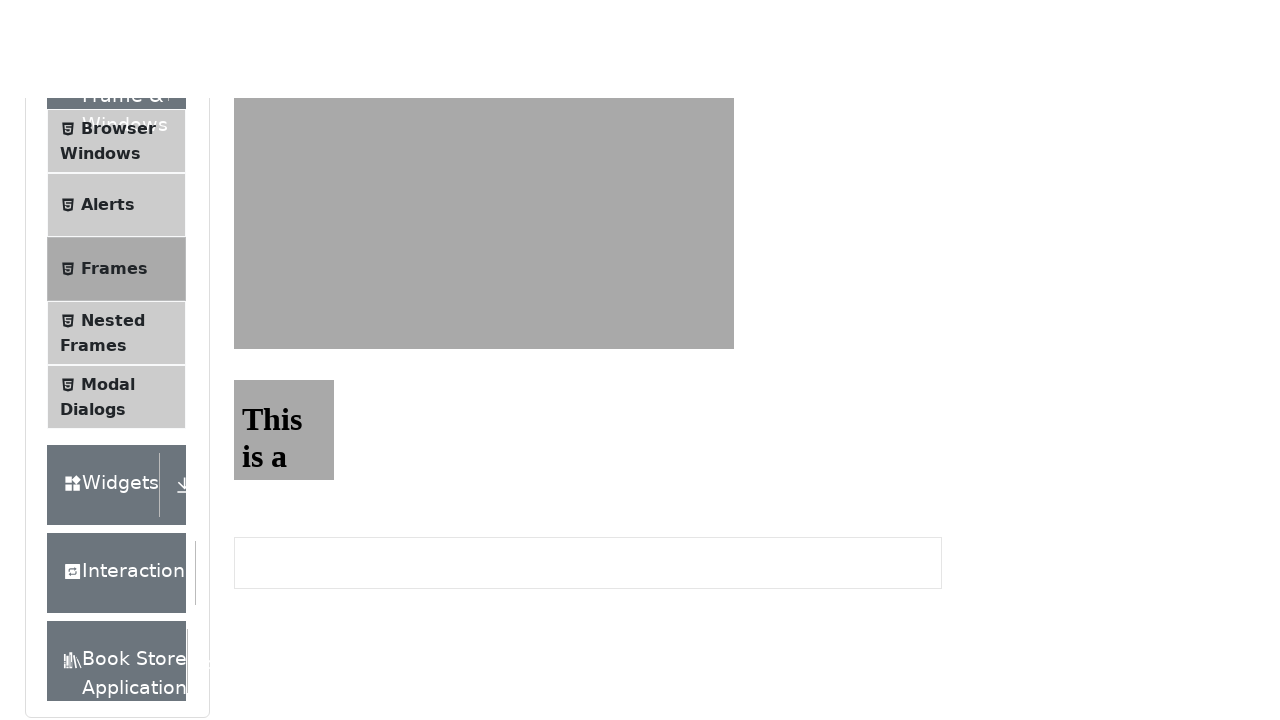

Waited for second frame to be visible
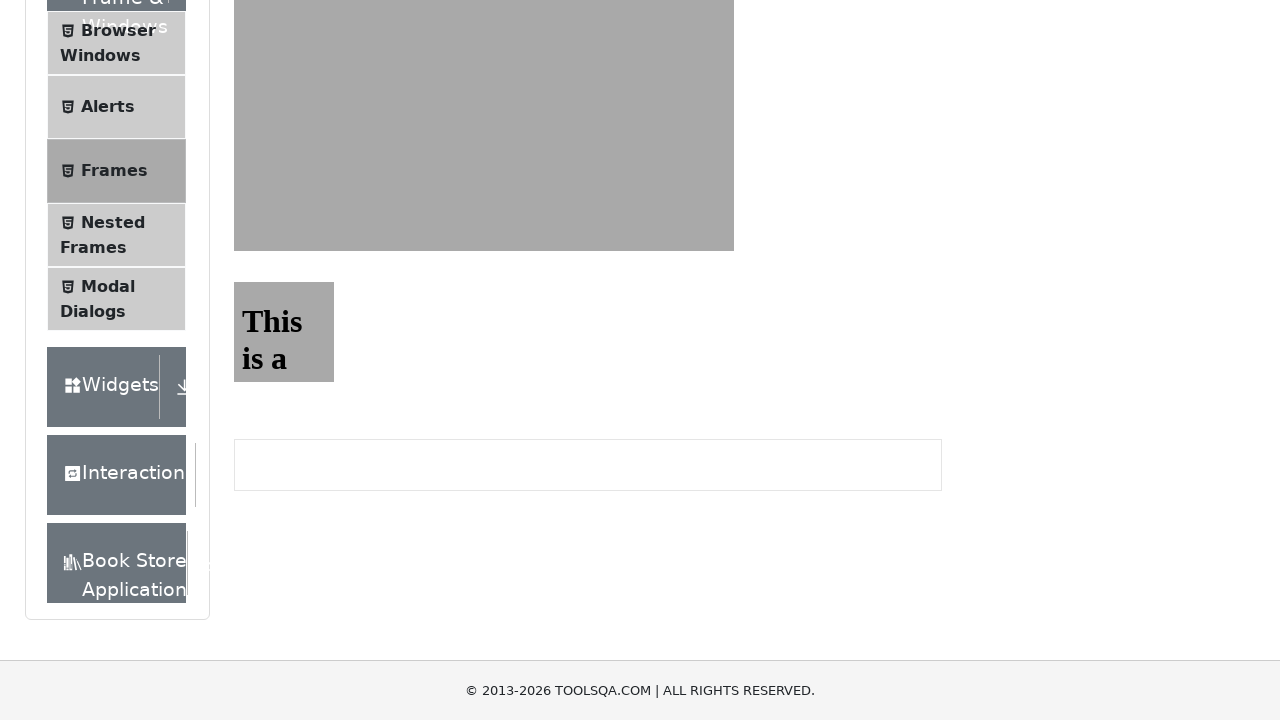

Located second frame element
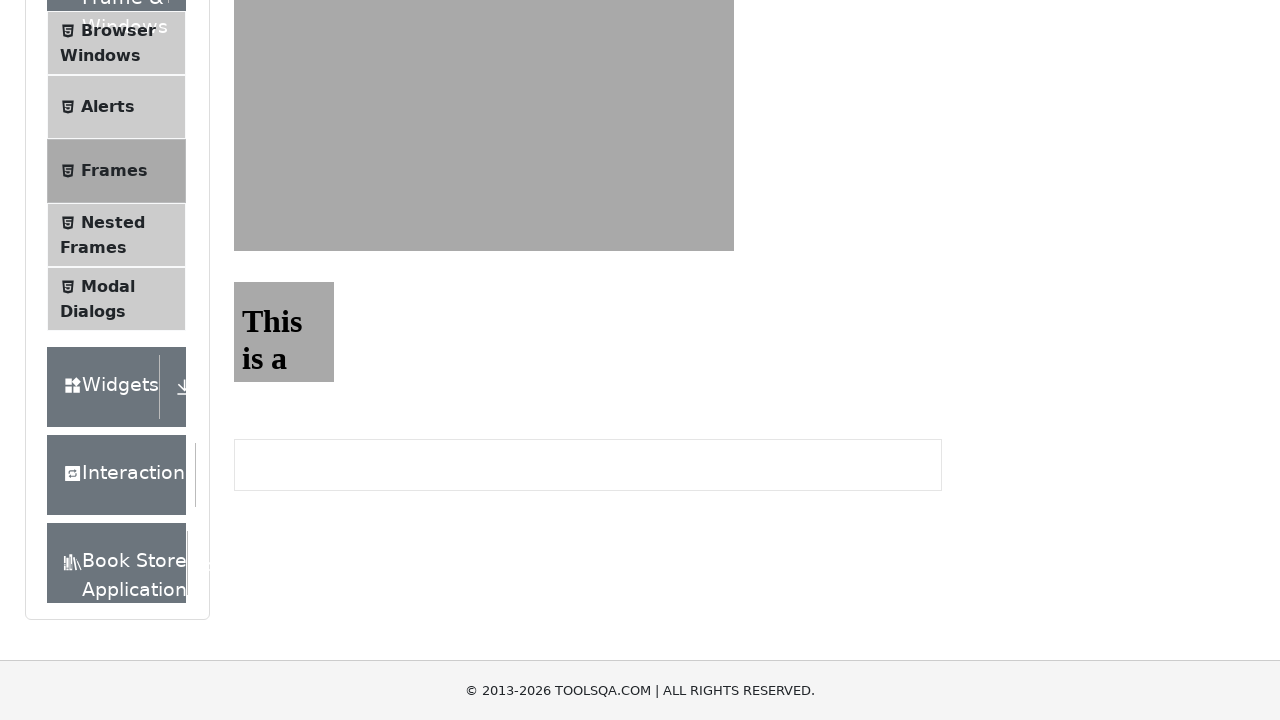

Read content from sample heading in second frame
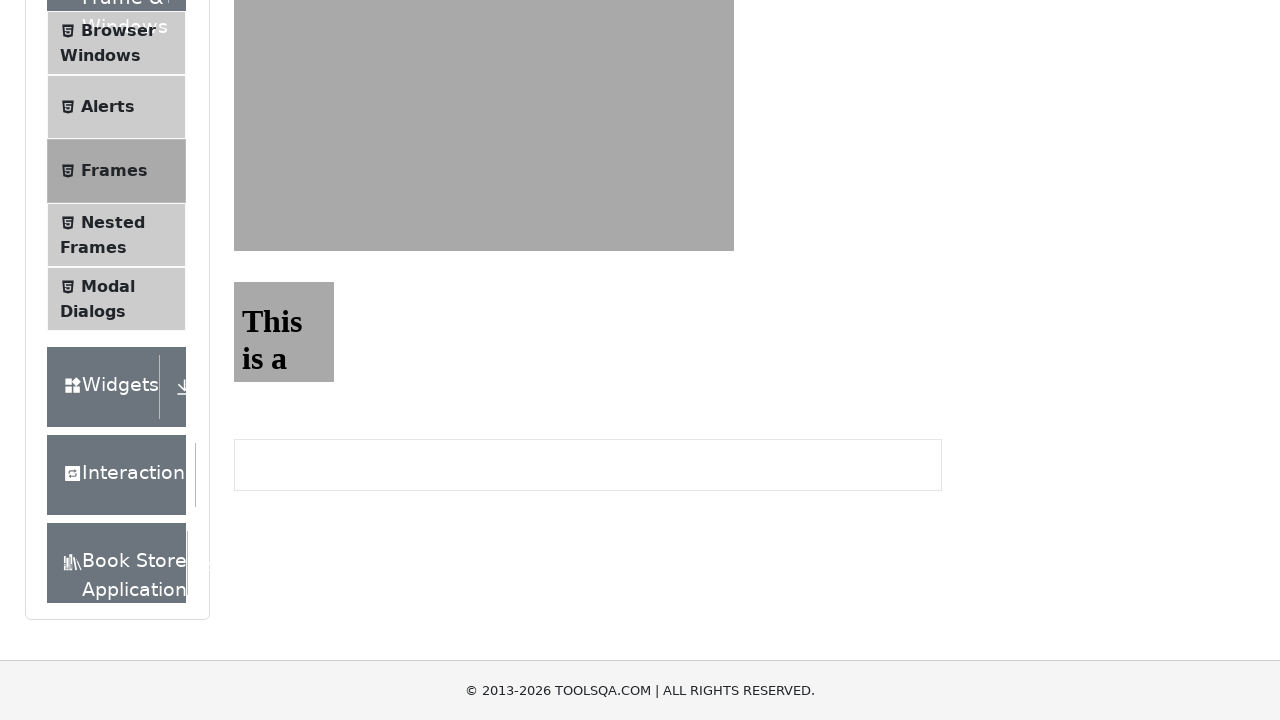

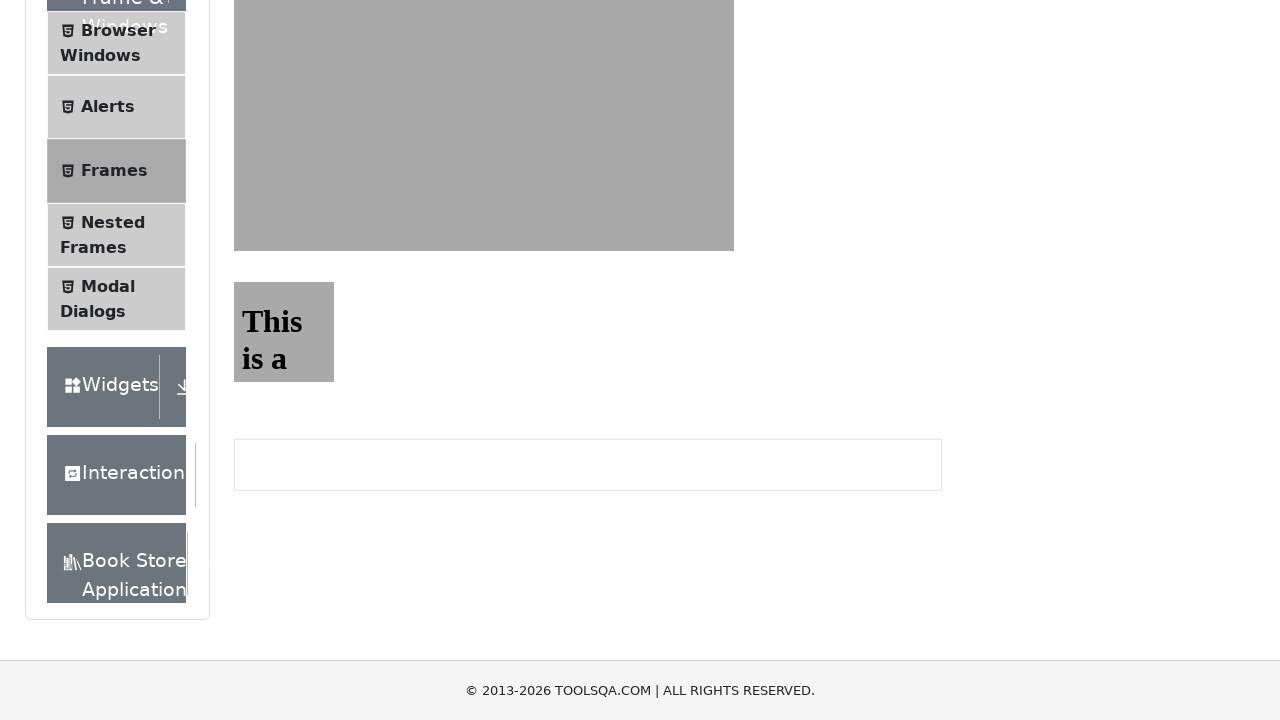